Tests popup window functionality by scrolling to and clicking a link that opens a popup window on the omayo test blog page.

Starting URL: http://omayo.blogspot.com/

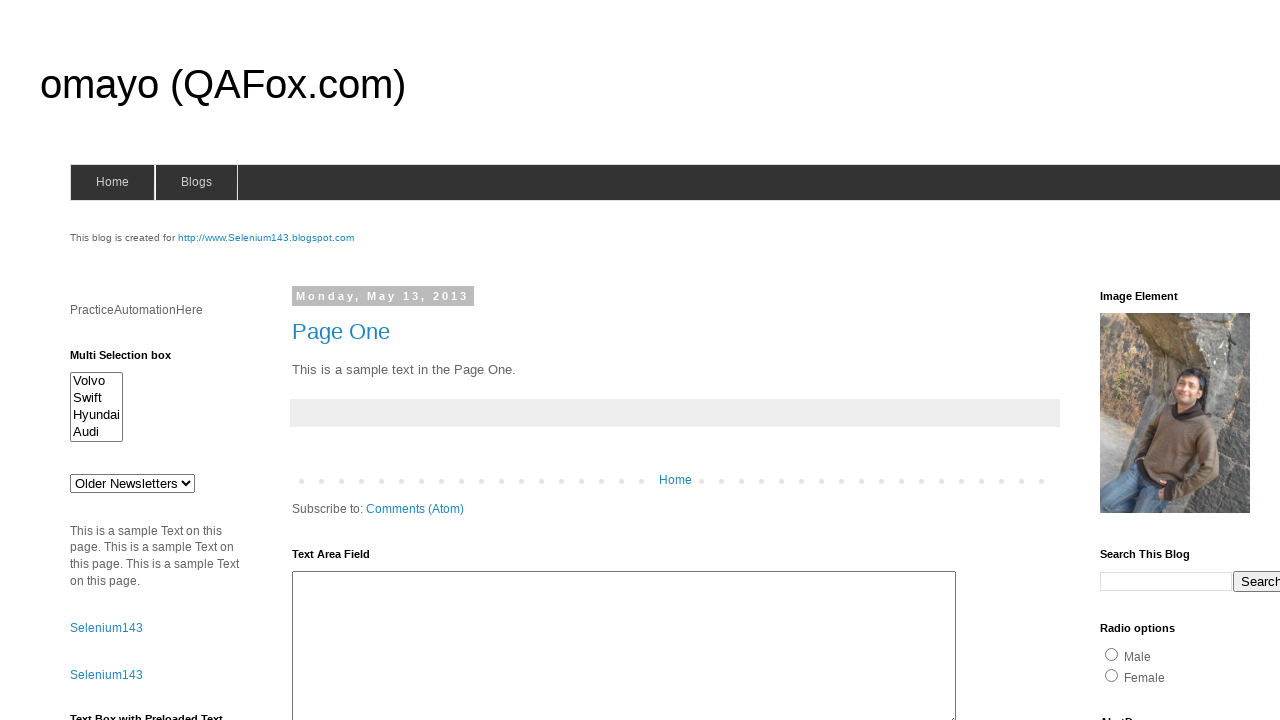

Located popup window link by role and name
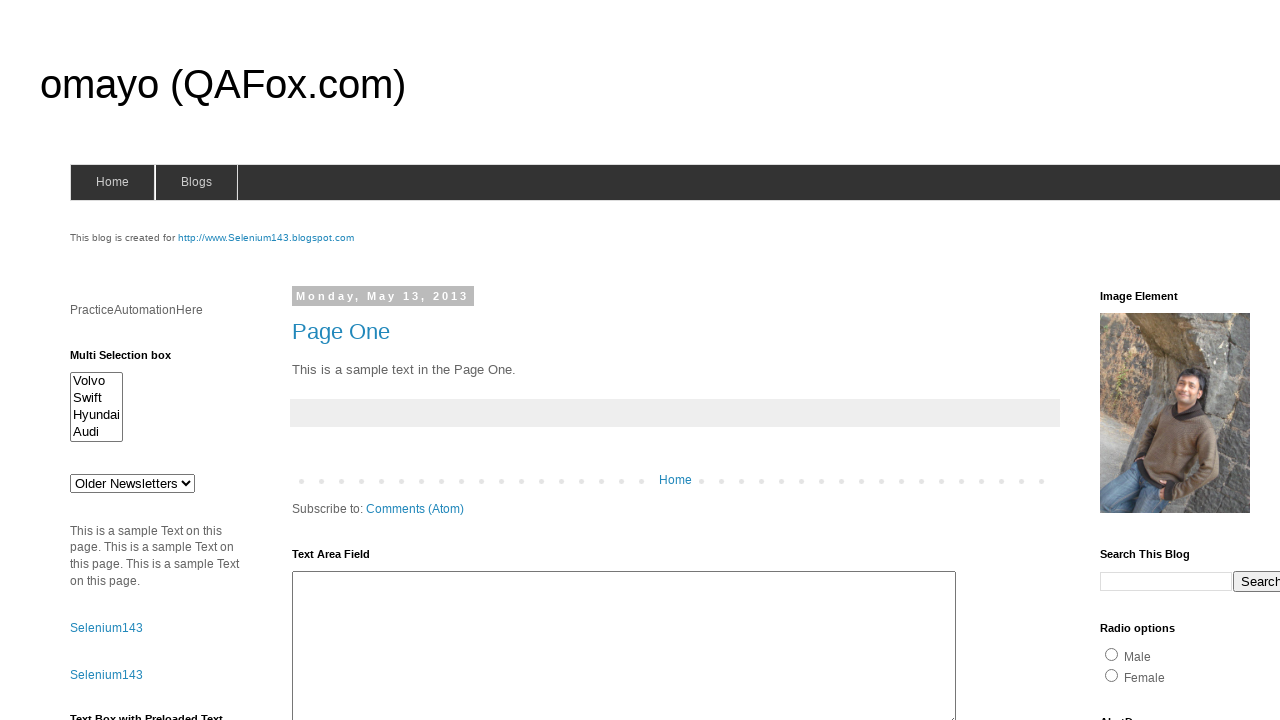

Scrolled popup link into view
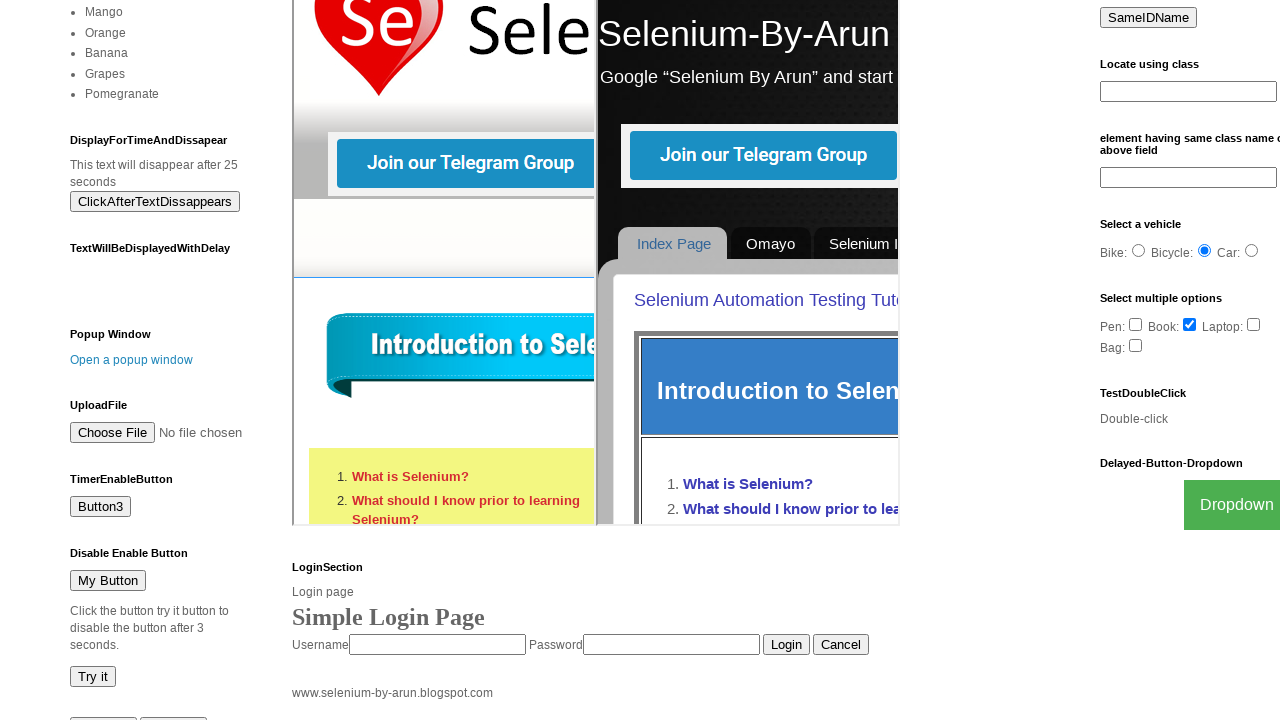

Waited for scroll animation to complete
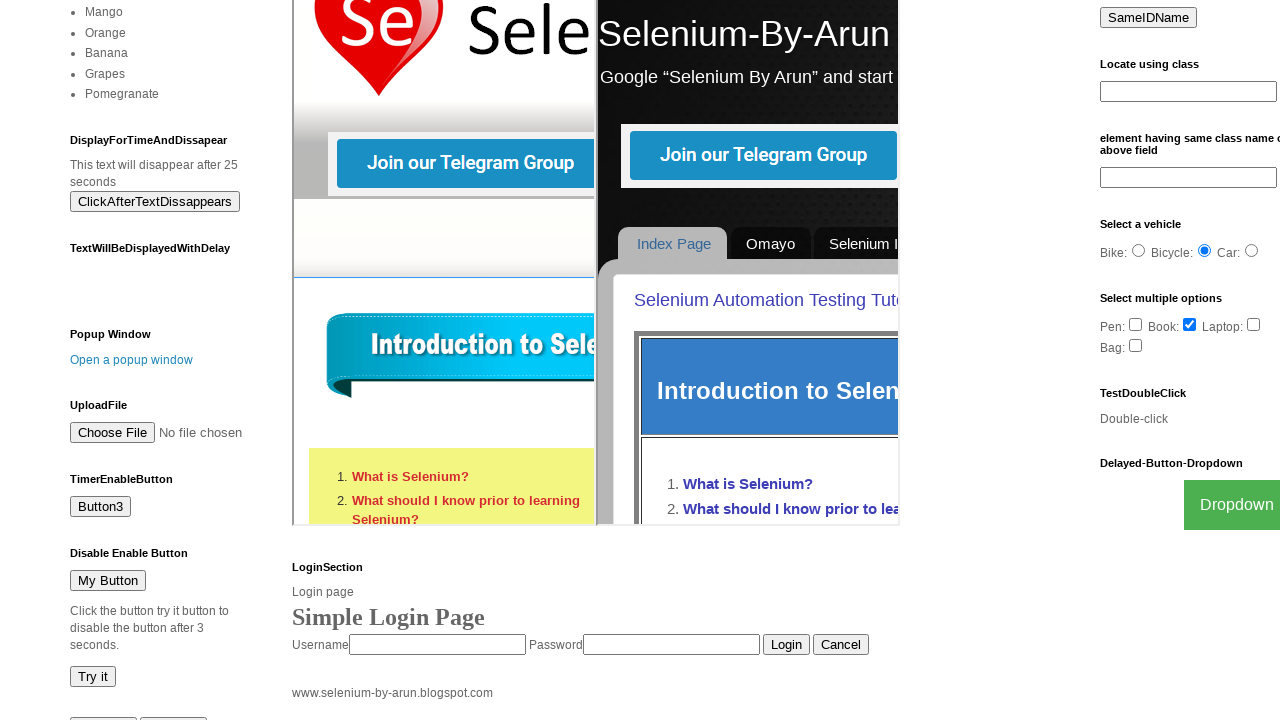

Clicked the popup window link at (132, 360) on internal:role=link[name="Open a popup window"i]
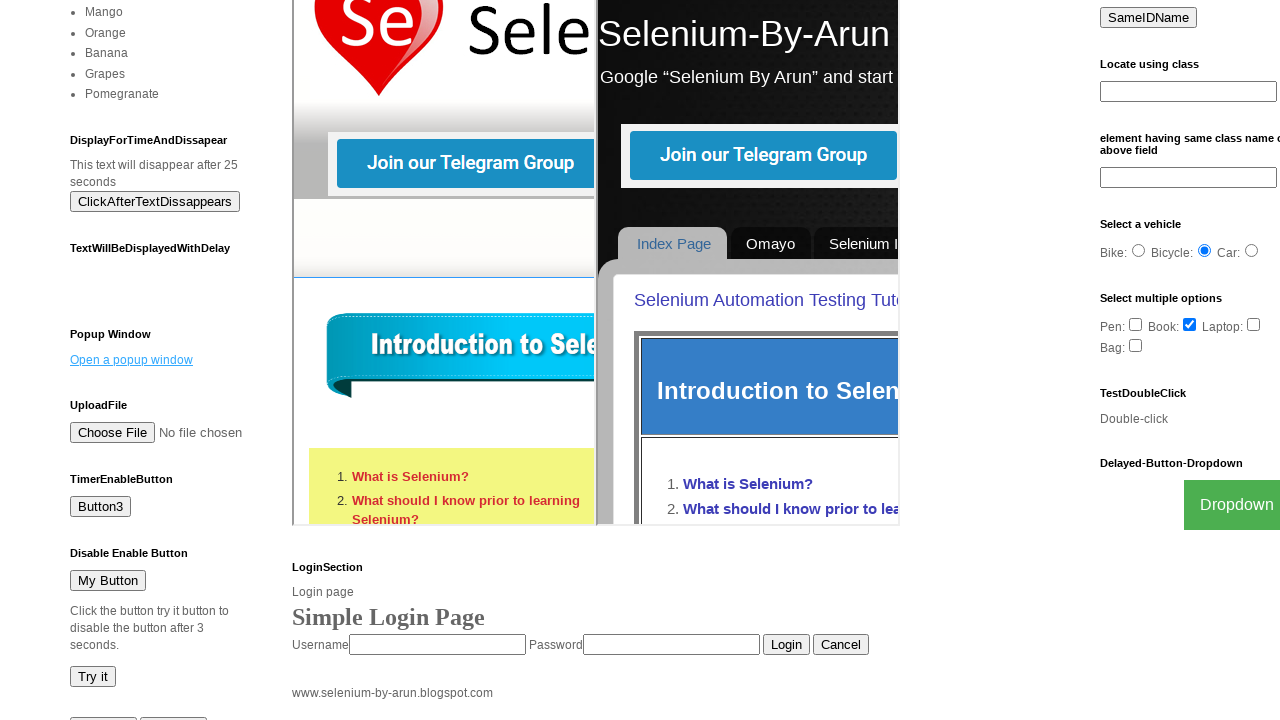

Waited for popup window to open
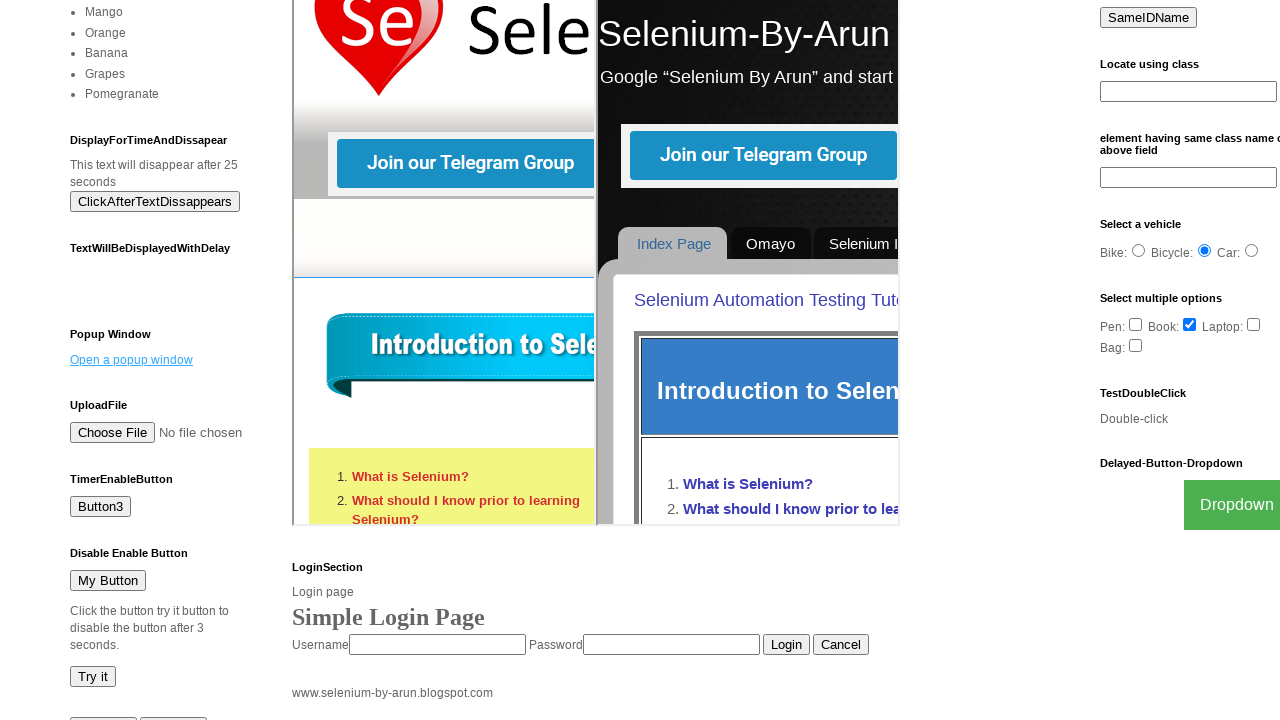

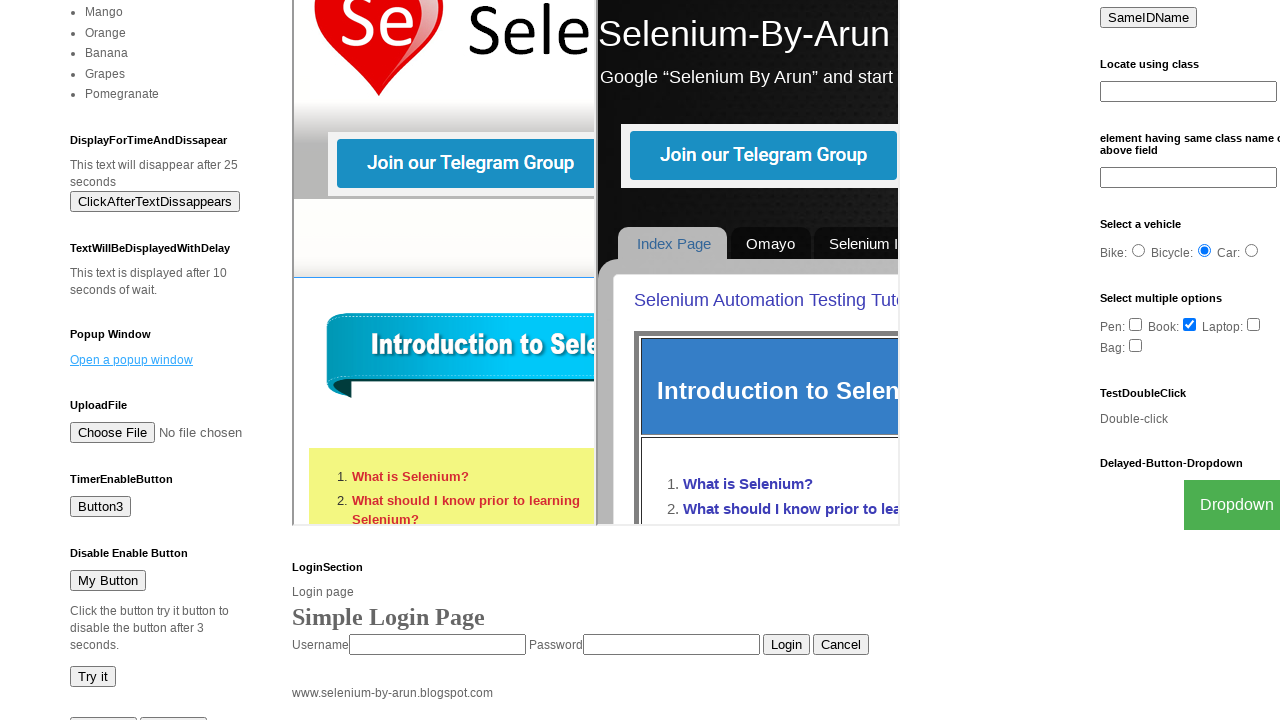